Fills out the OrangeHRM contact sales form with name, email, and phone number fields

Starting URL: https://www.orangehrm.com/en/contact-sales/

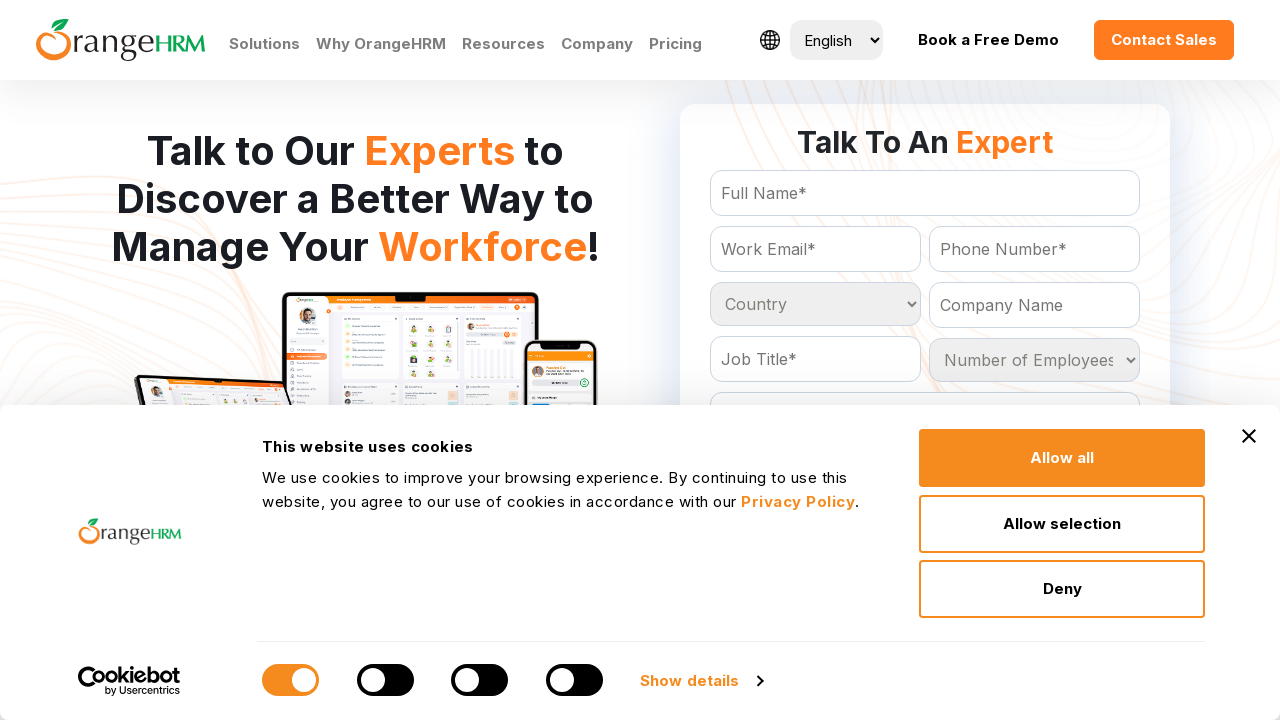

Filled full name field with 'Marcus Johnson' on #Form_getForm_FullName
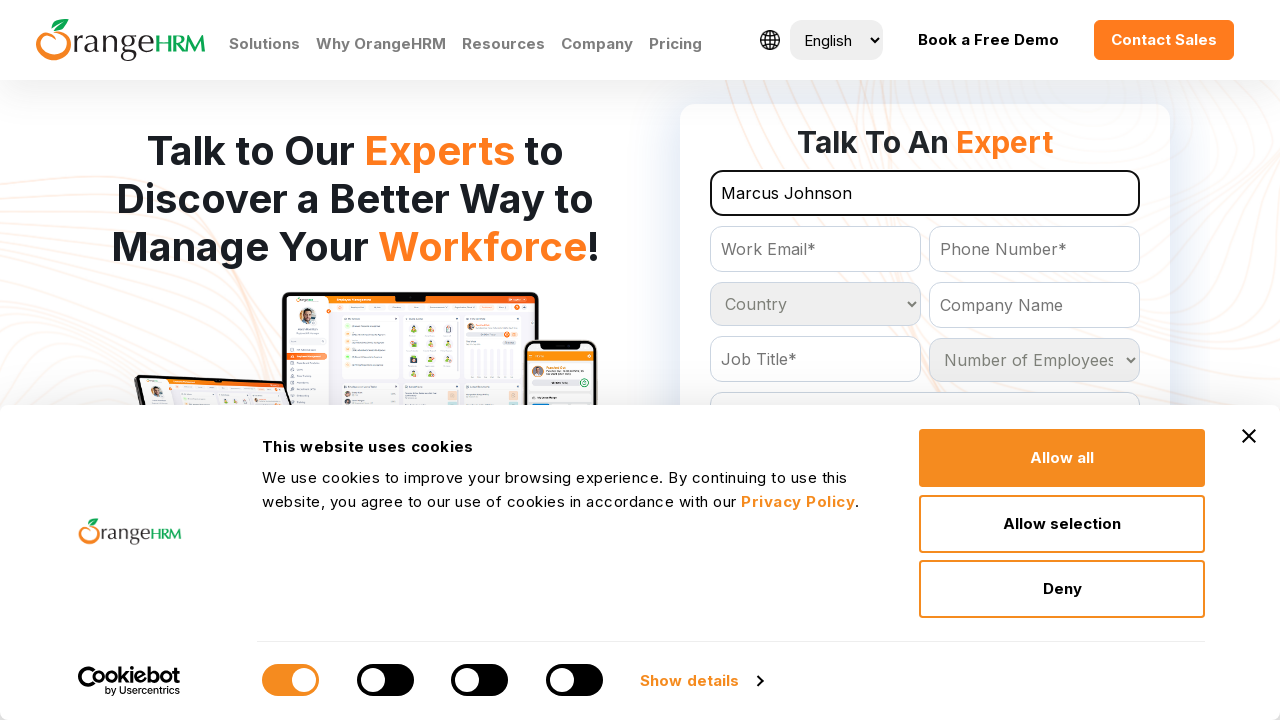

Filled email field with 'marcus.johnson@example.com' on #Form_getForm_Email
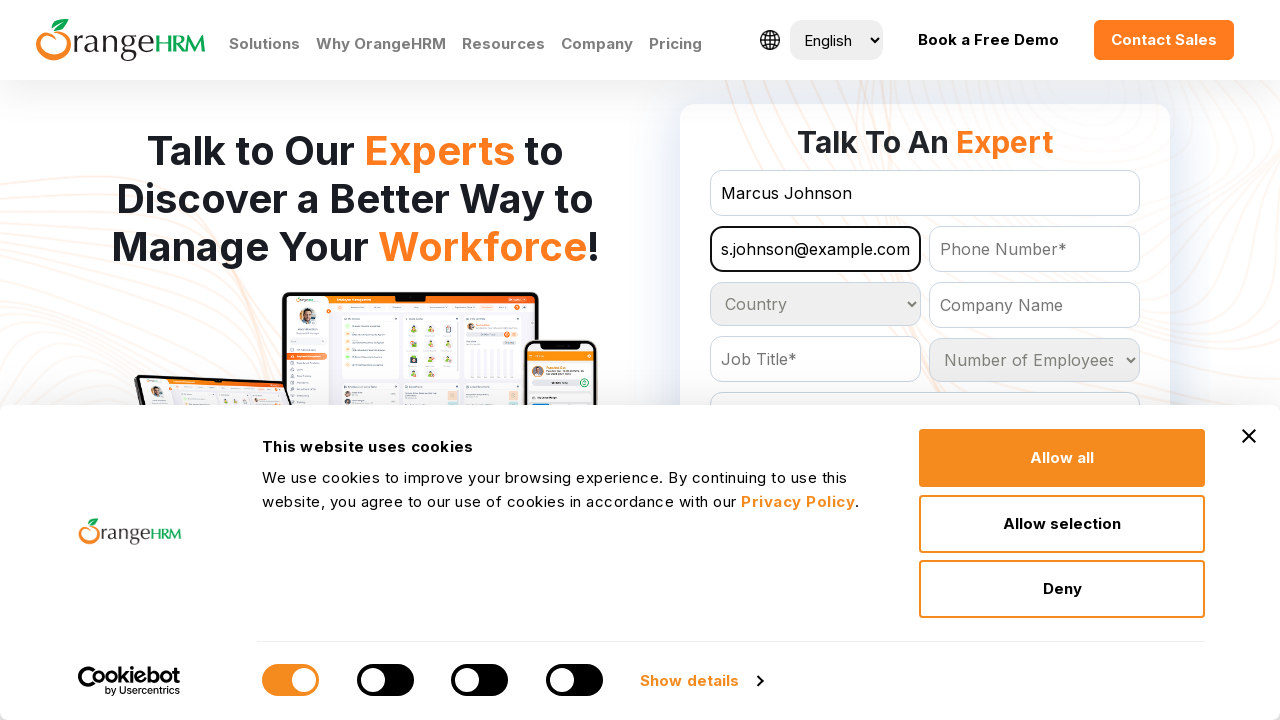

Filled phone/contact field with '5551234567' on #Form_getForm_Contact
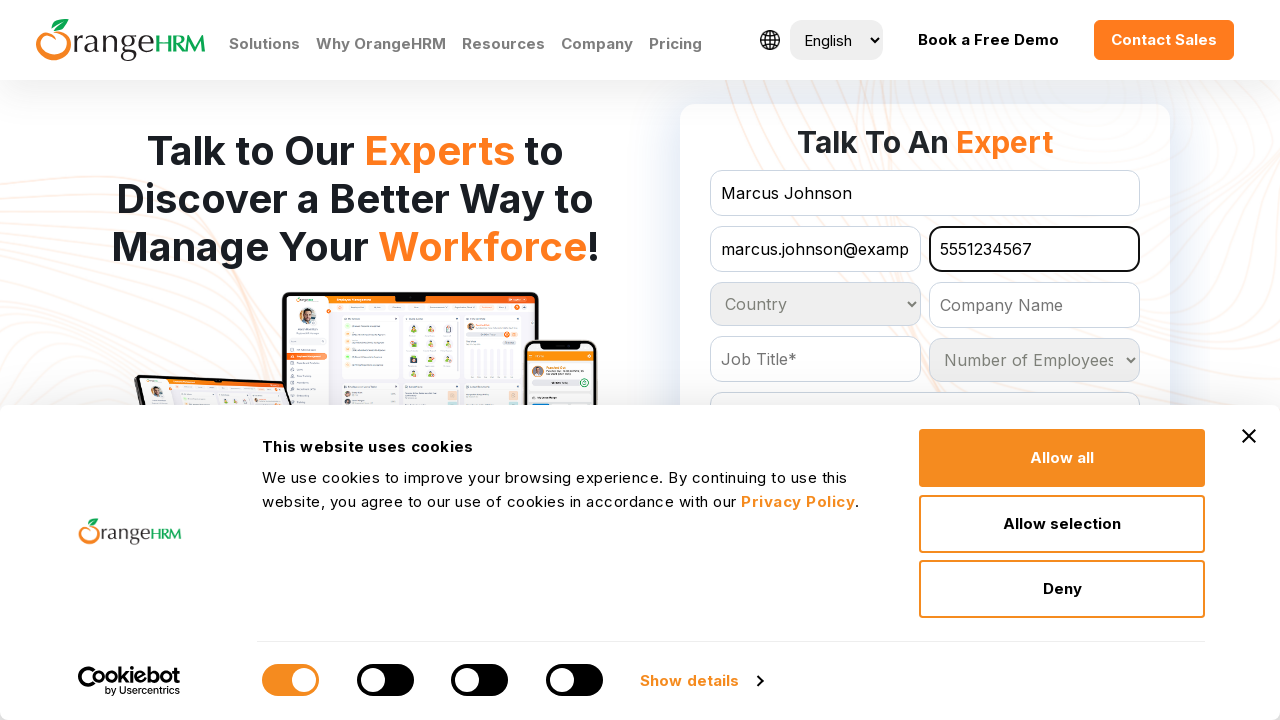

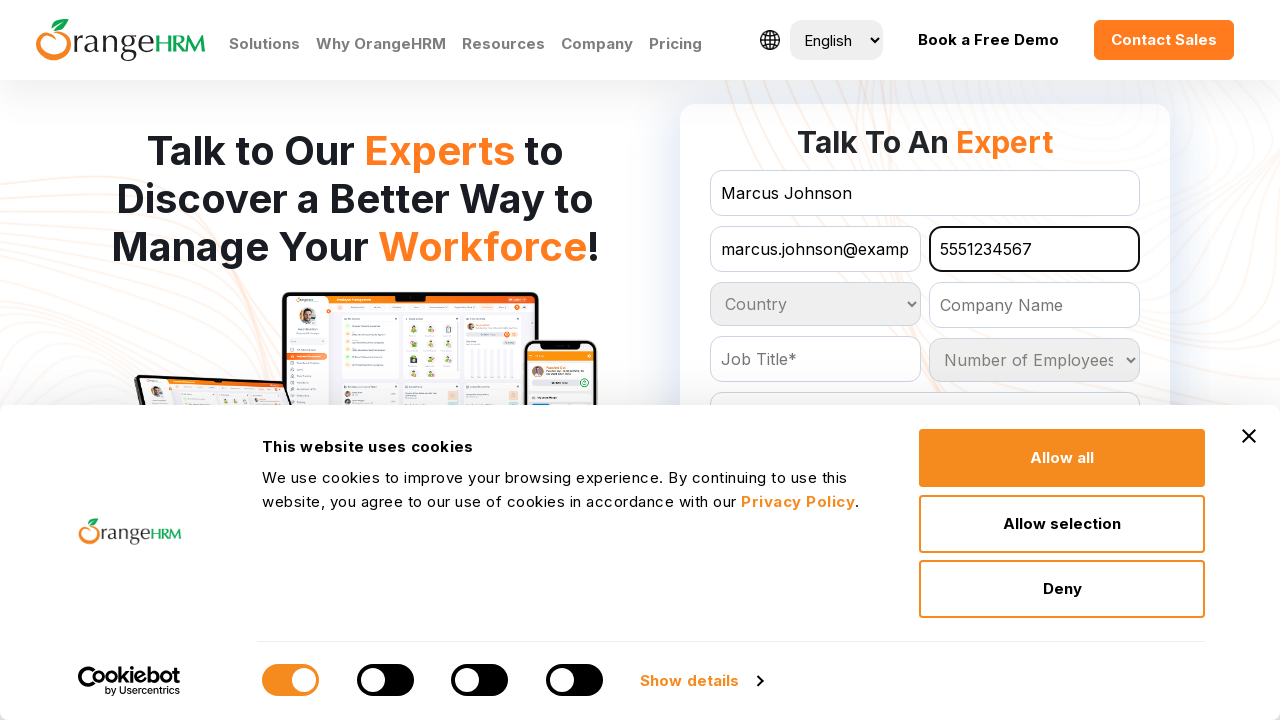